Tests prompt dialog functionality by triggering a prompt within an iframe, entering text, and accepting it

Starting URL: https://www.w3schools.com/js/tryit.asp?filename=tryjs_prompt

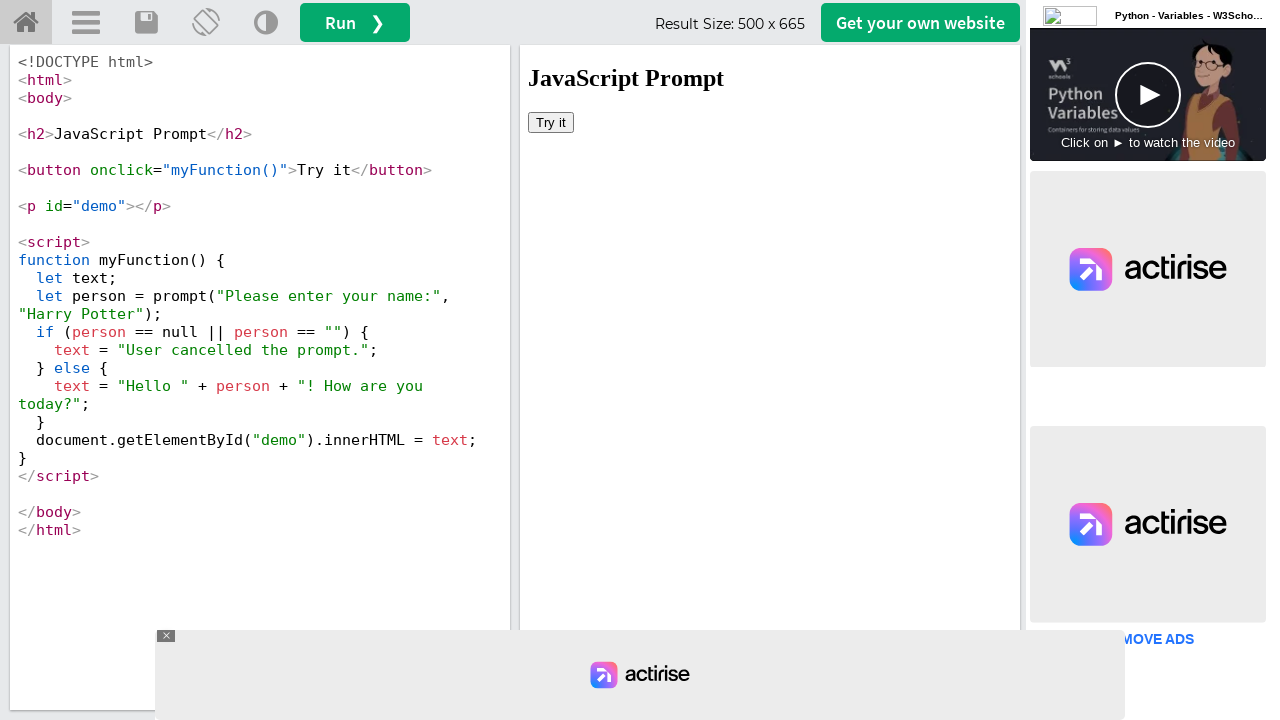

Located iframe with id 'iframeResult' containing prompt demo
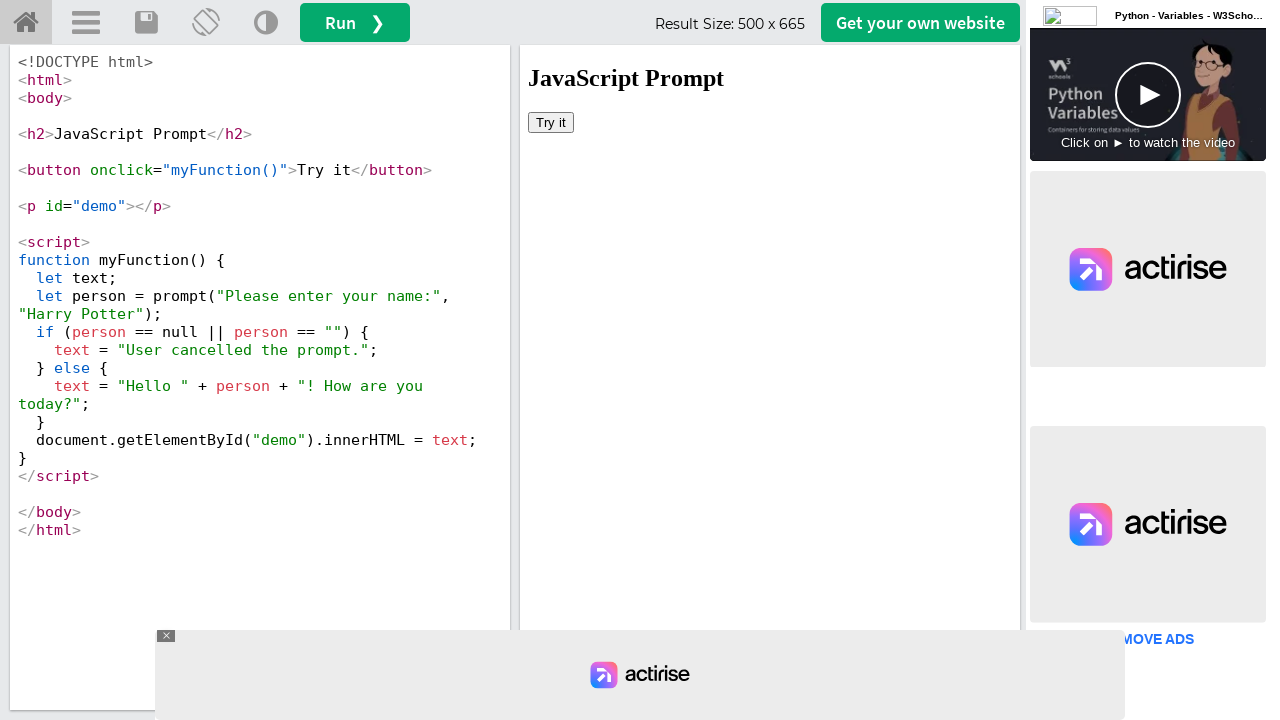

Set up dialog handler to accept prompt with text 'snehuu'
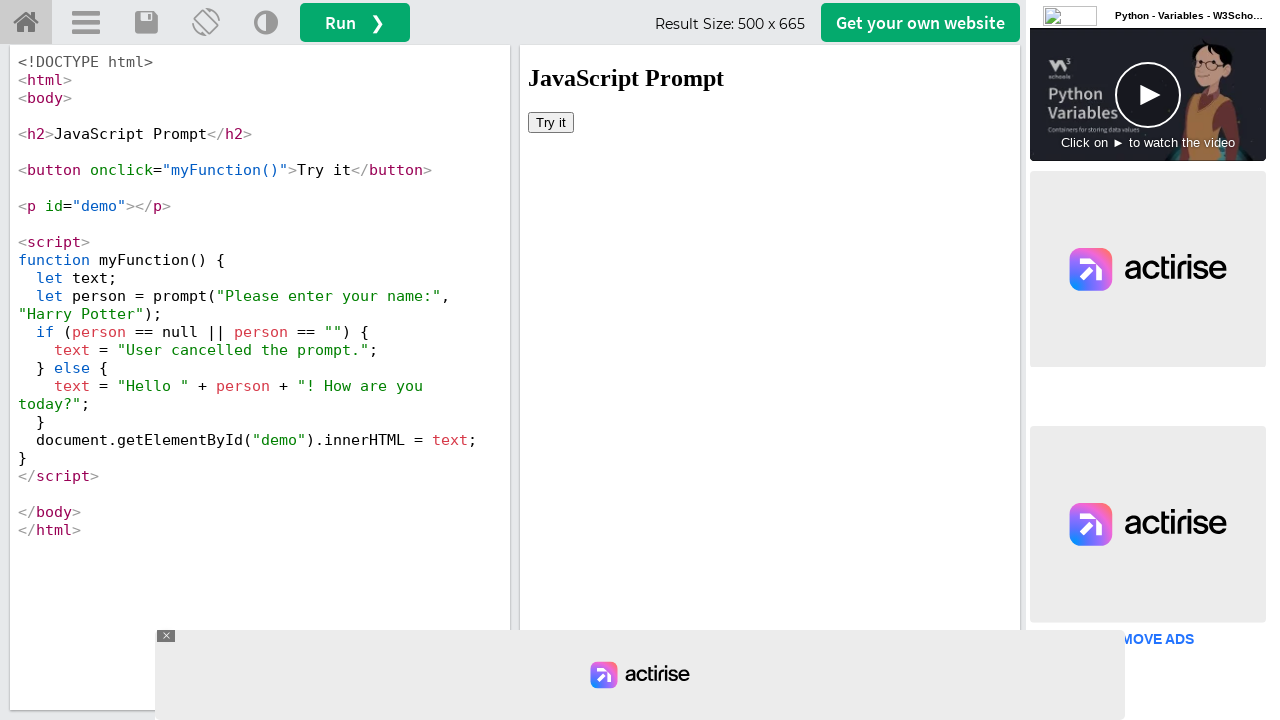

Clicked button to trigger prompt dialog at (551, 122) on #iframeResult >> internal:control=enter-frame >> xpath=/html/body/button
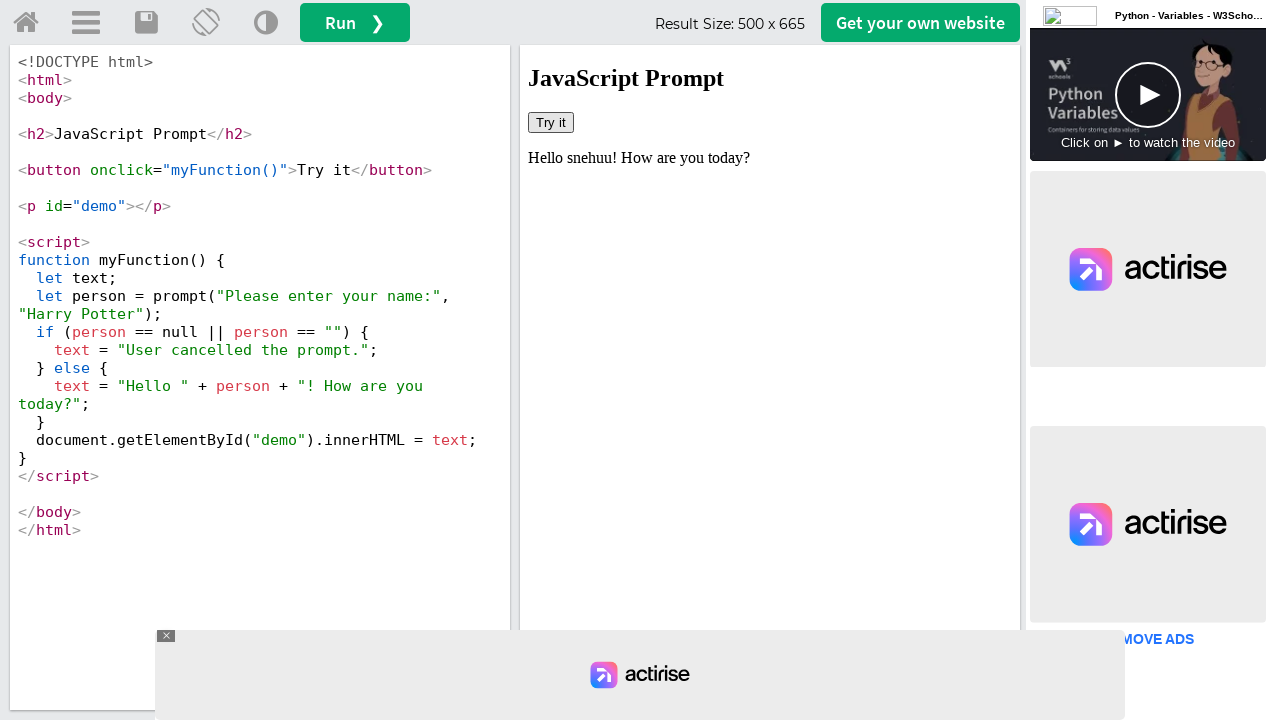

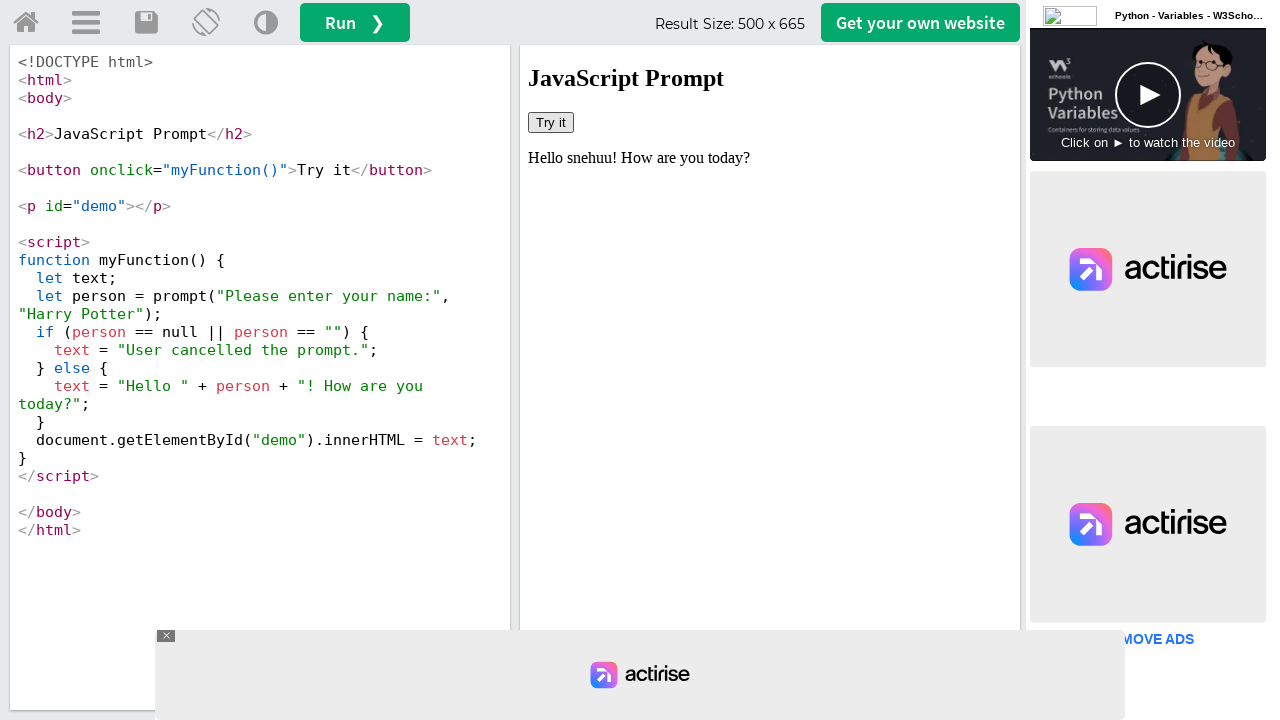